Tests that product list displays correctly after login with product name and price information

Starting URL: https://www.saucedemo.com

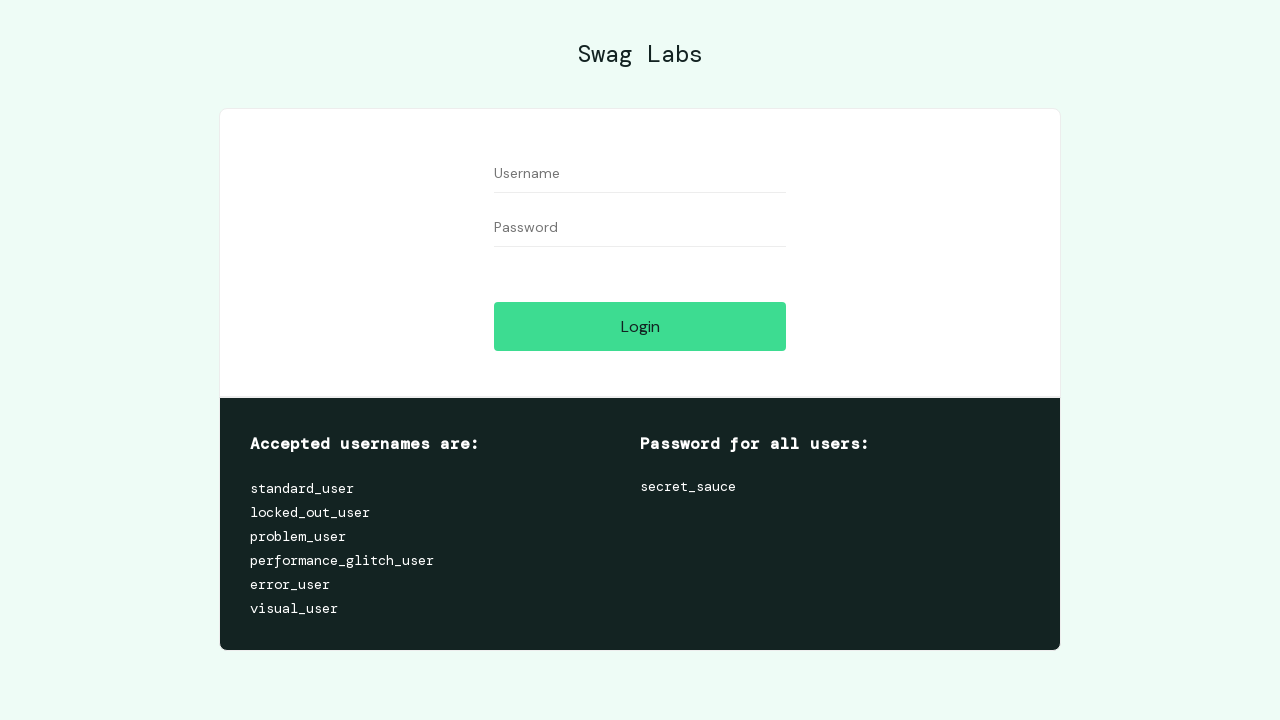

Filled username field with 'standard_user' on #user-name
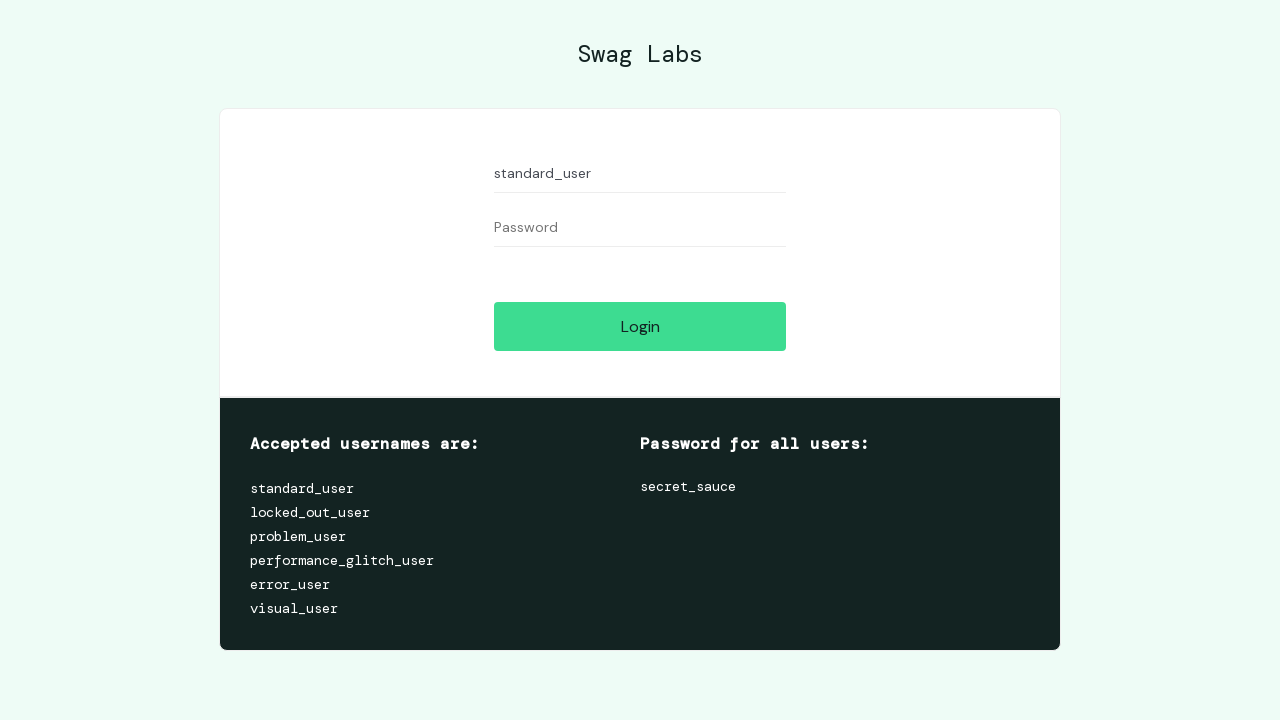

Filled password field with 'secret_sauce' on #password
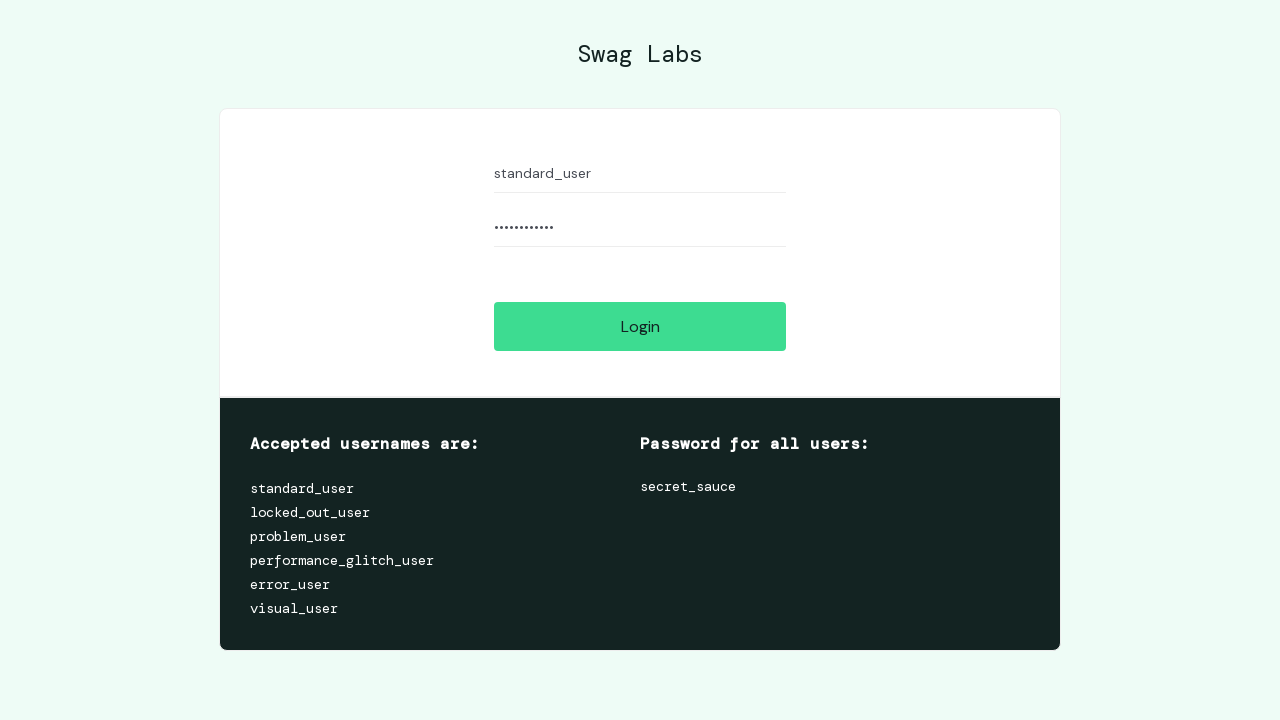

Clicked login button at (640, 326) on #login-button
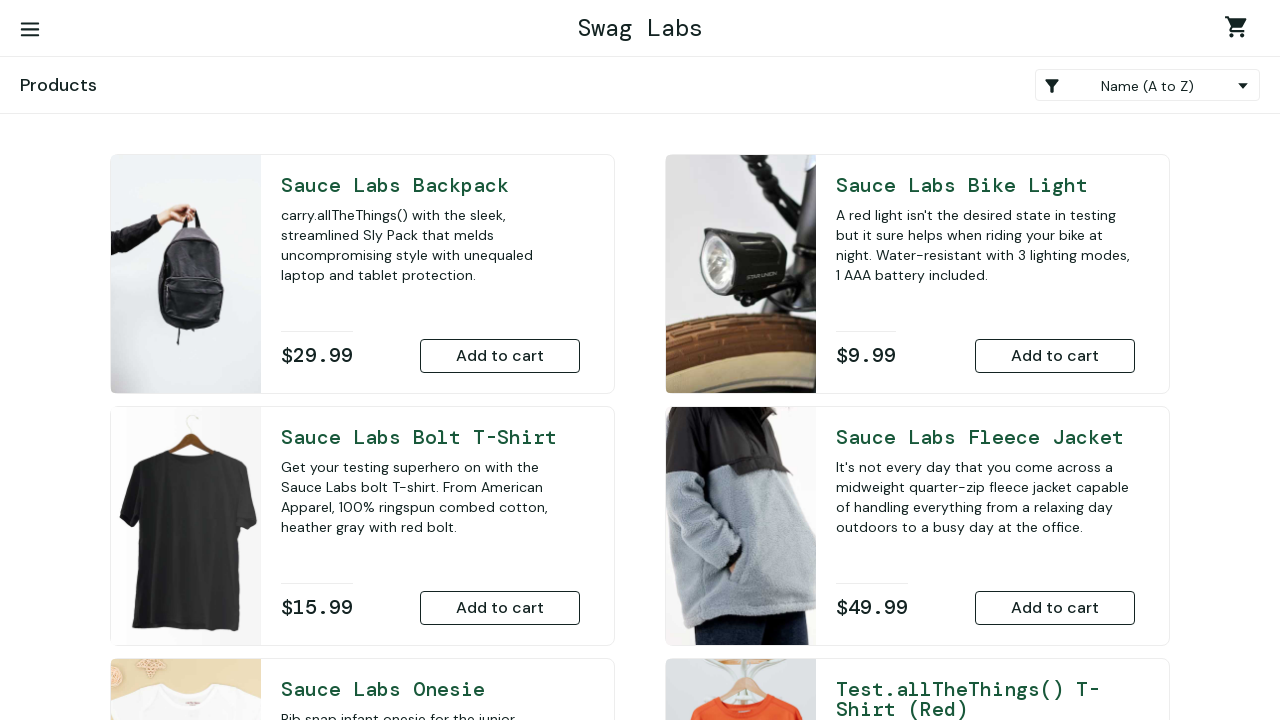

Waited for inventory page to load
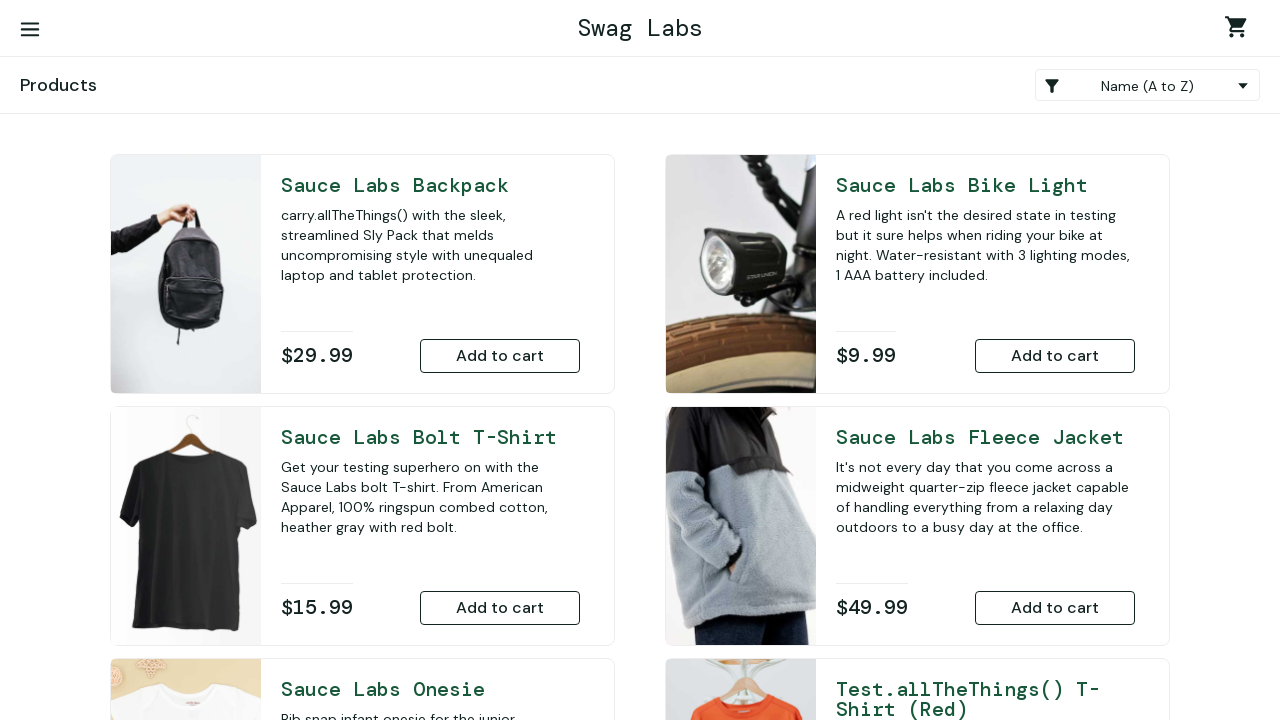

Retrieved all product elements from inventory
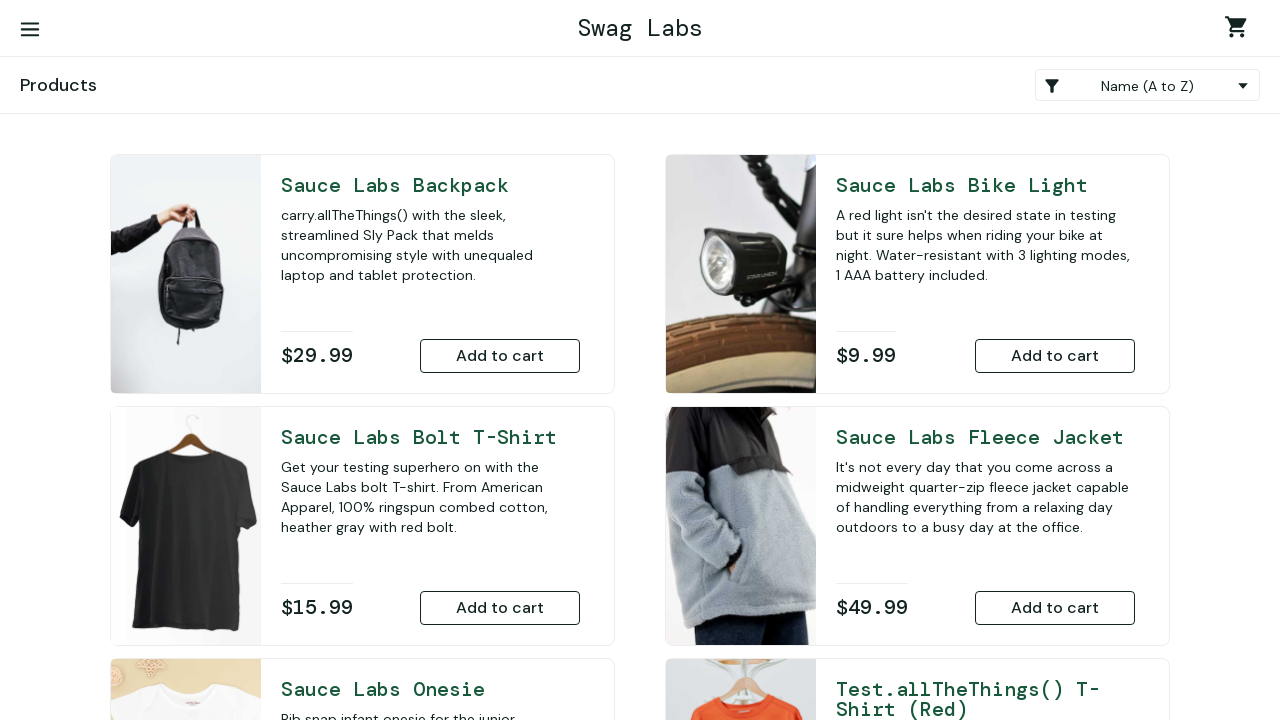

Verified that products are displayed on the page
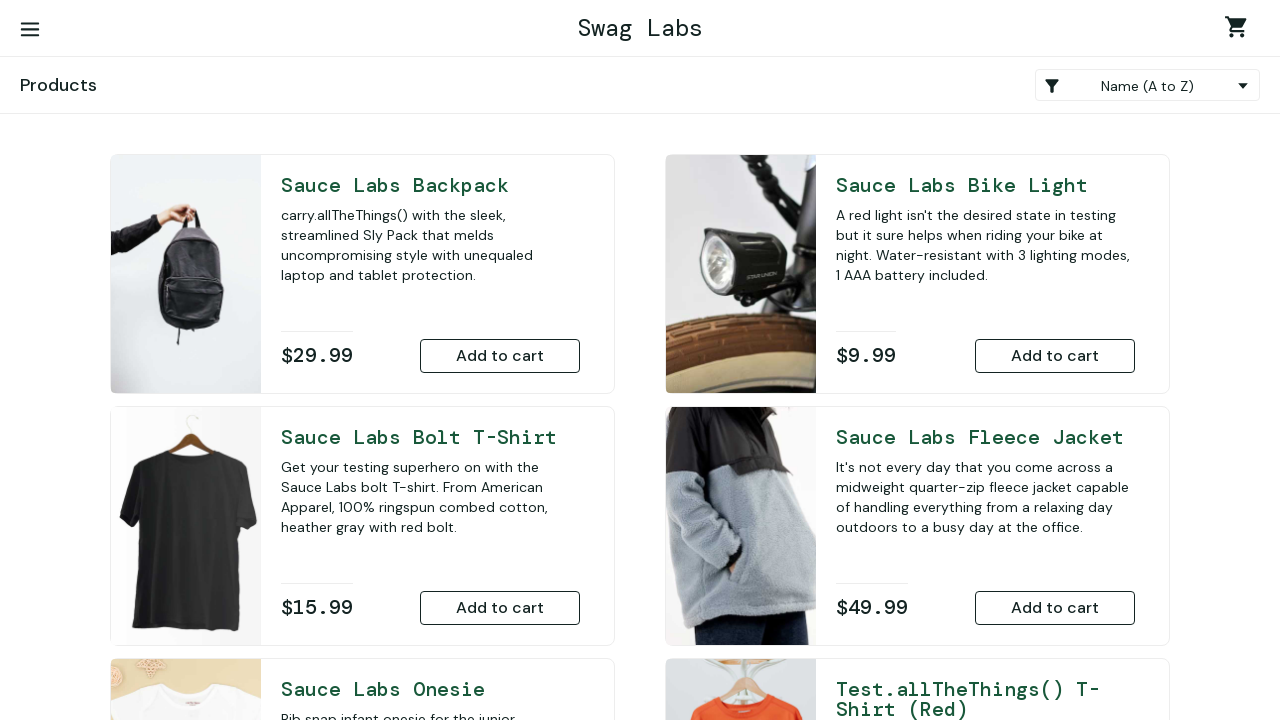

Selected the first product from the list
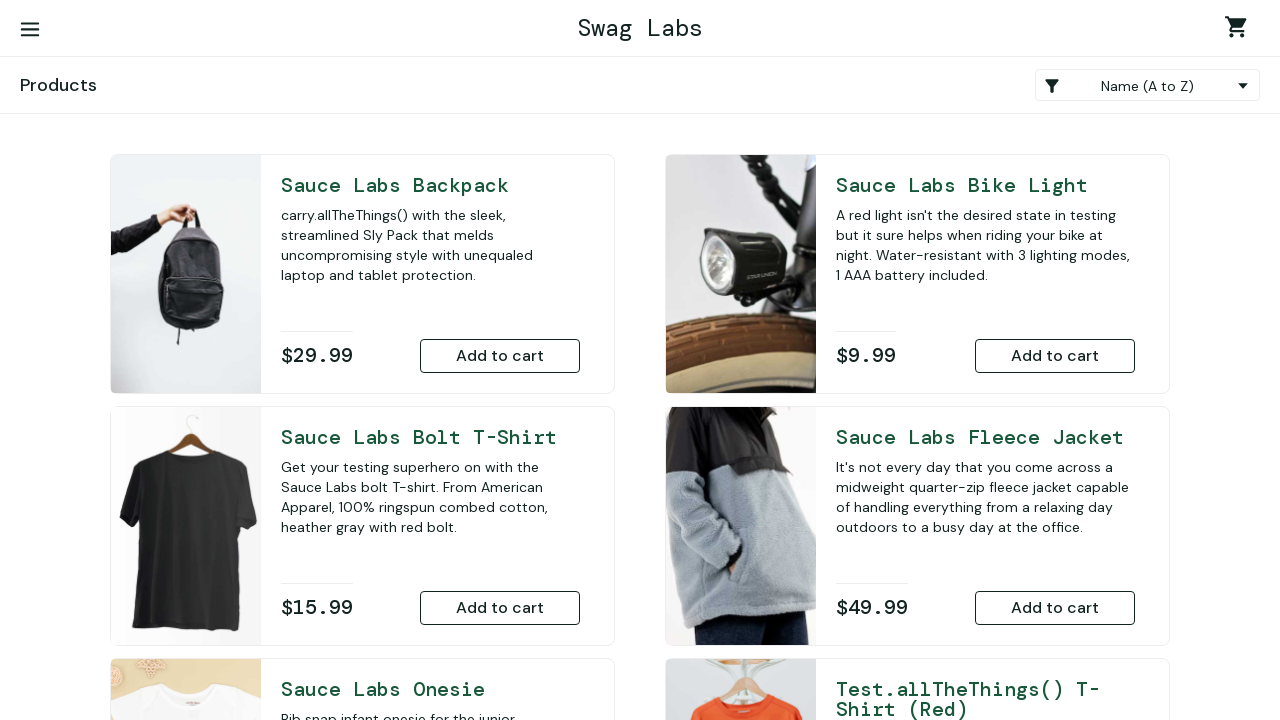

Retrieved product name element from first product
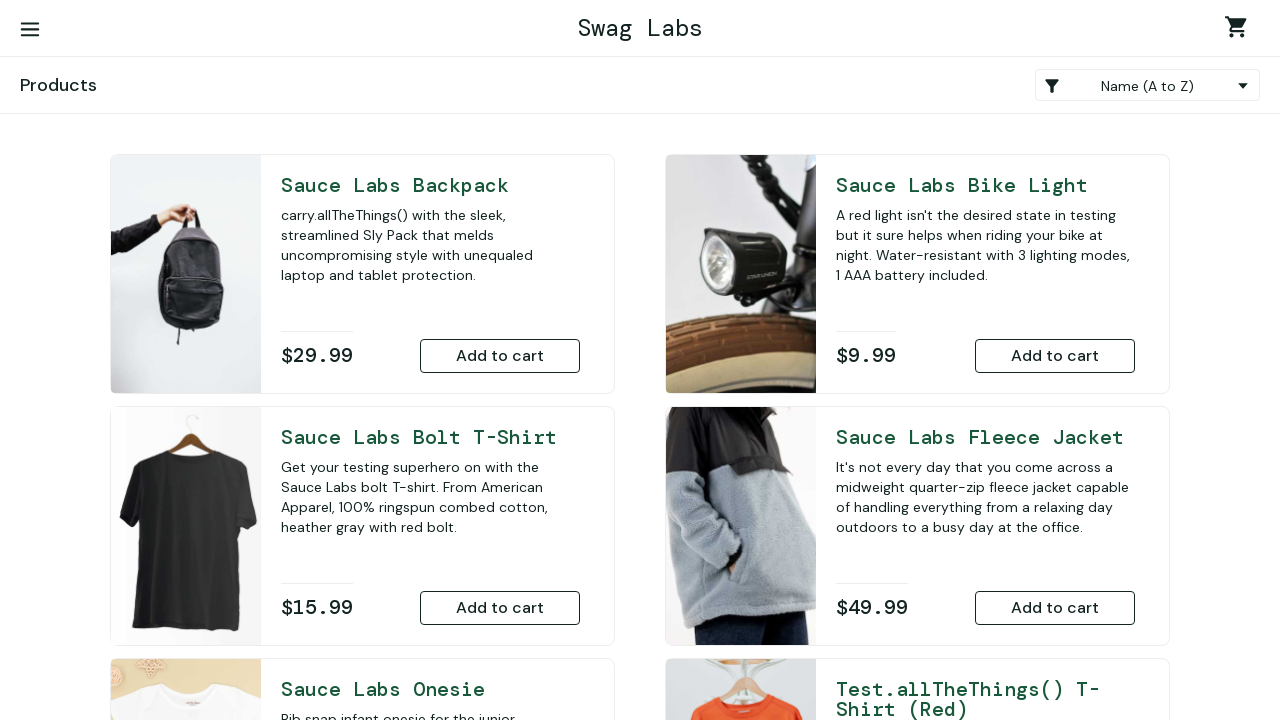

Retrieved product price element from first product
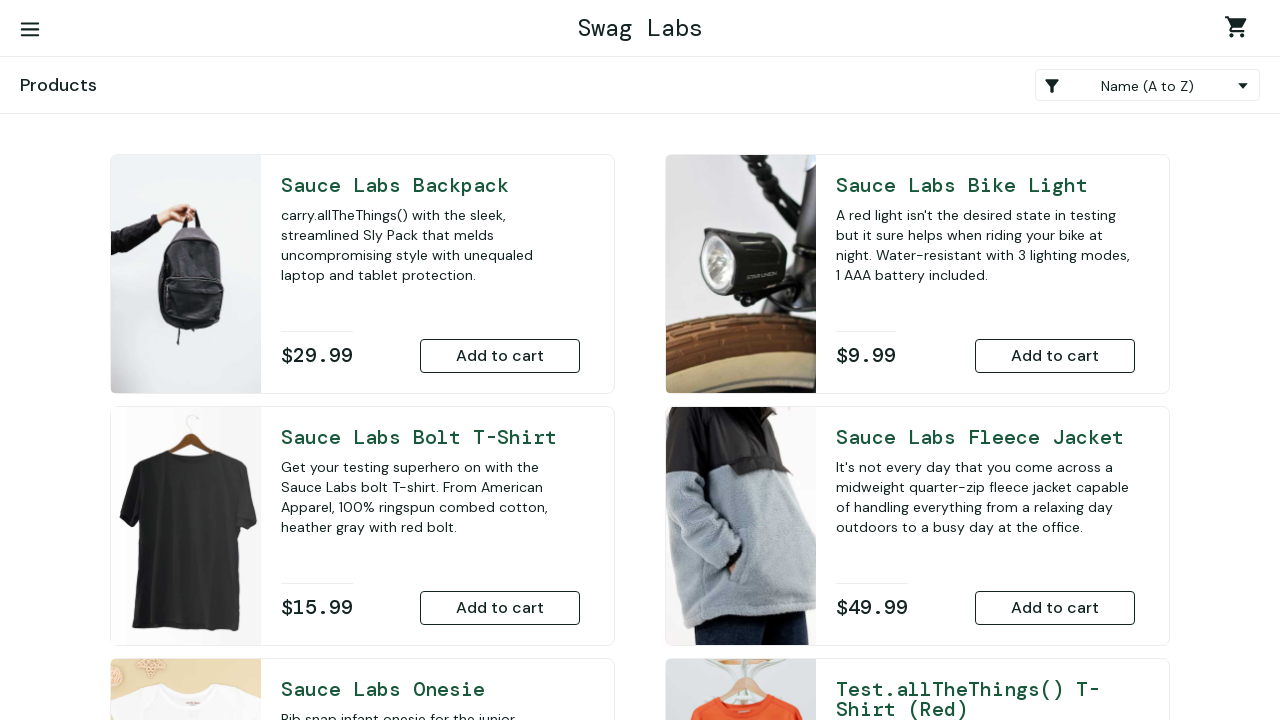

Verified that product name contains text content
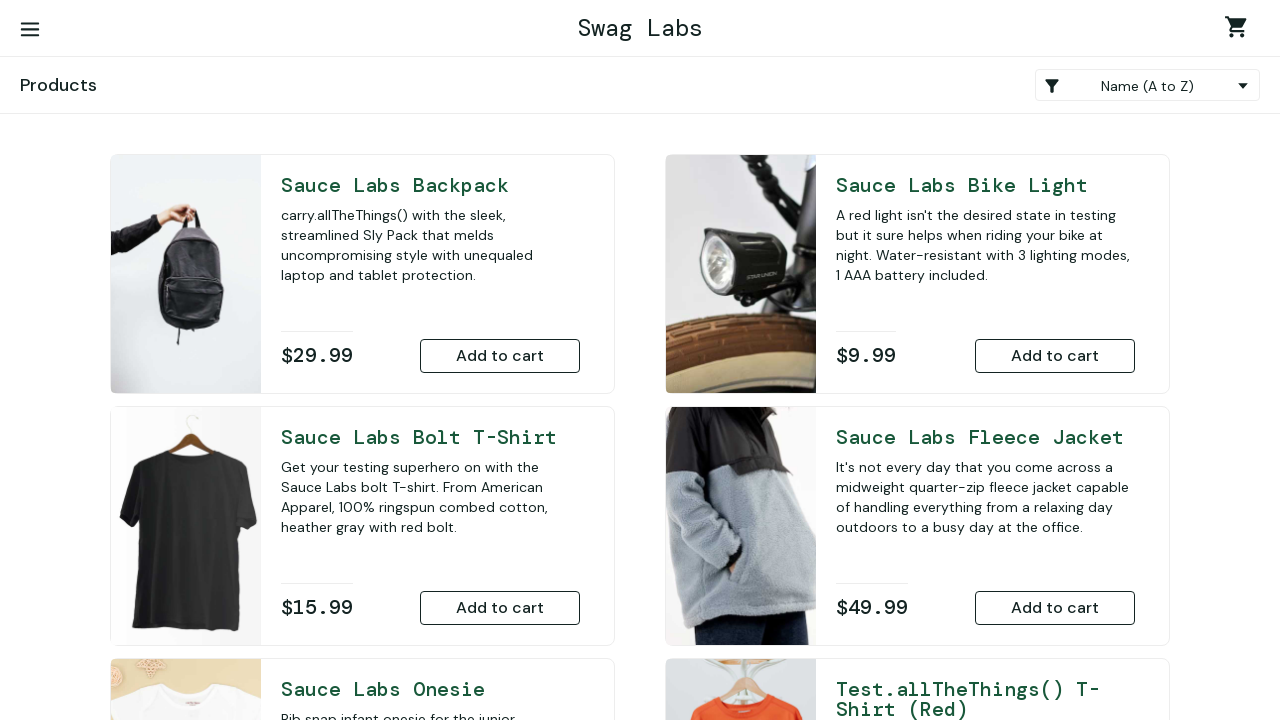

Verified that product price contains dollar sign
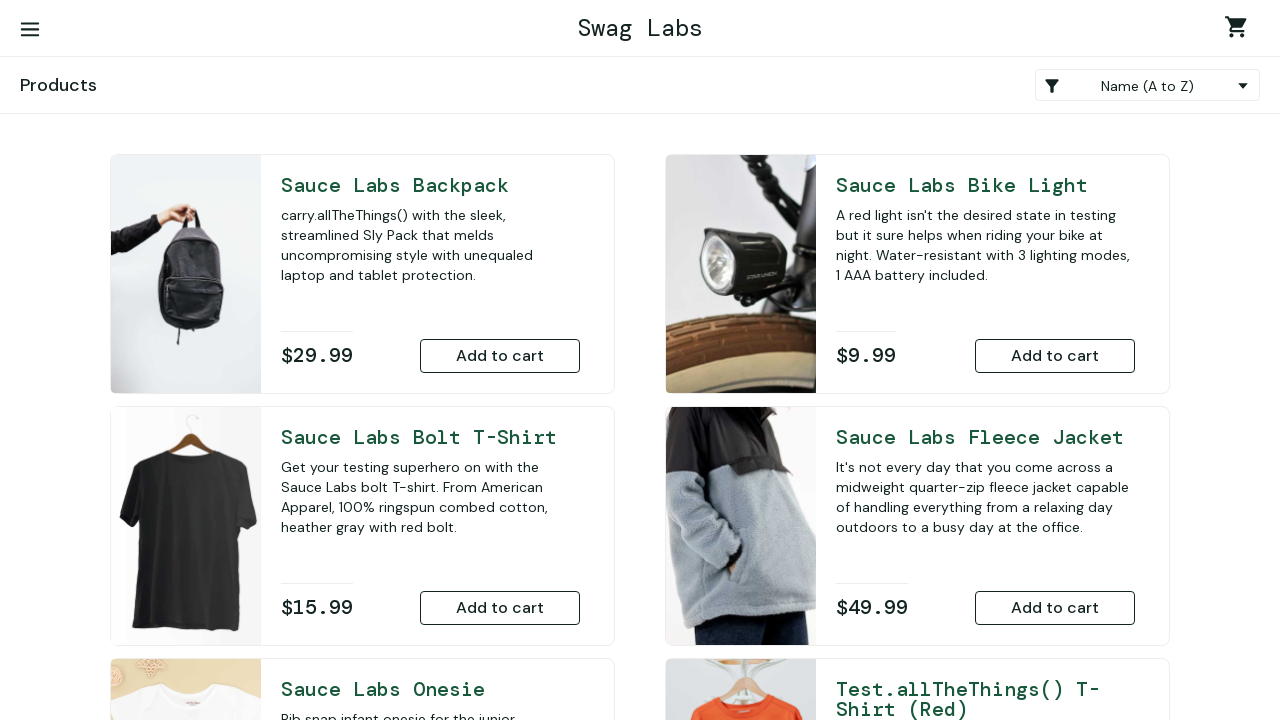

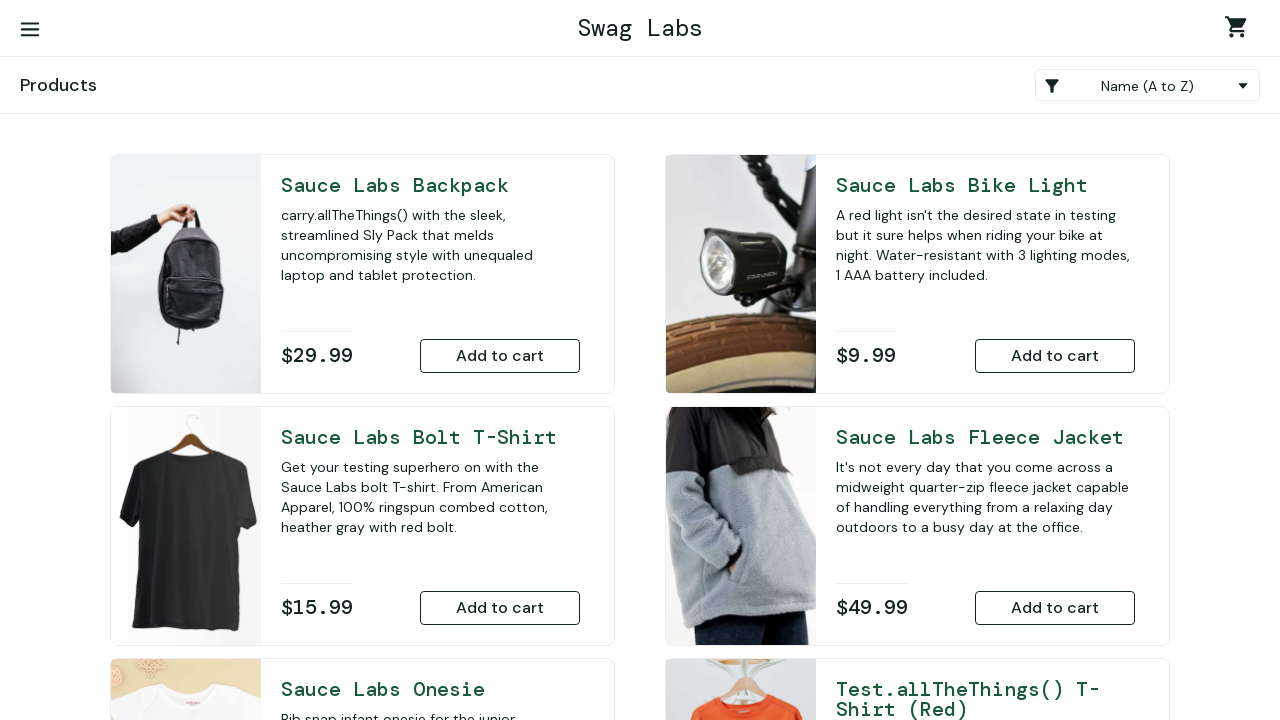